Tests the add-to-cart functionality on a demo e-commerce site by adding an iPhone 12 to the cart and verifying it appears in the cart pane.

Starting URL: https://bstackdemo.com/

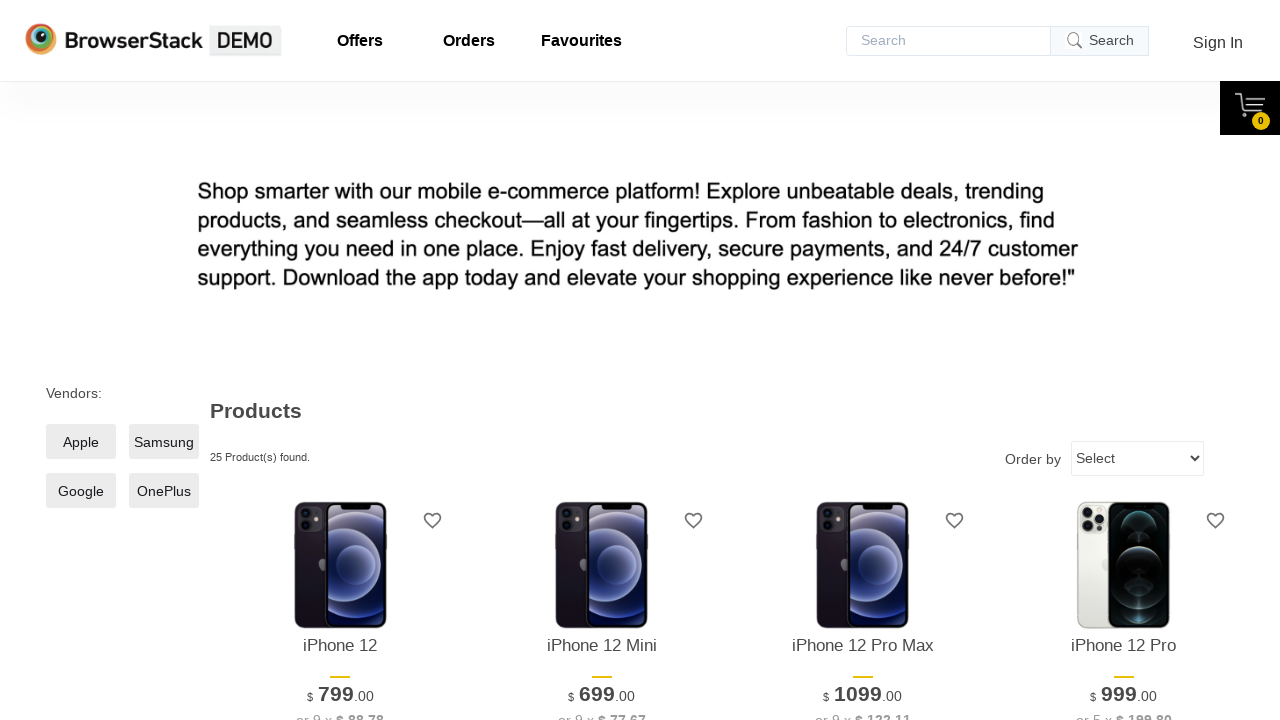

Waited for page to load - document title contains 'StackDemo'
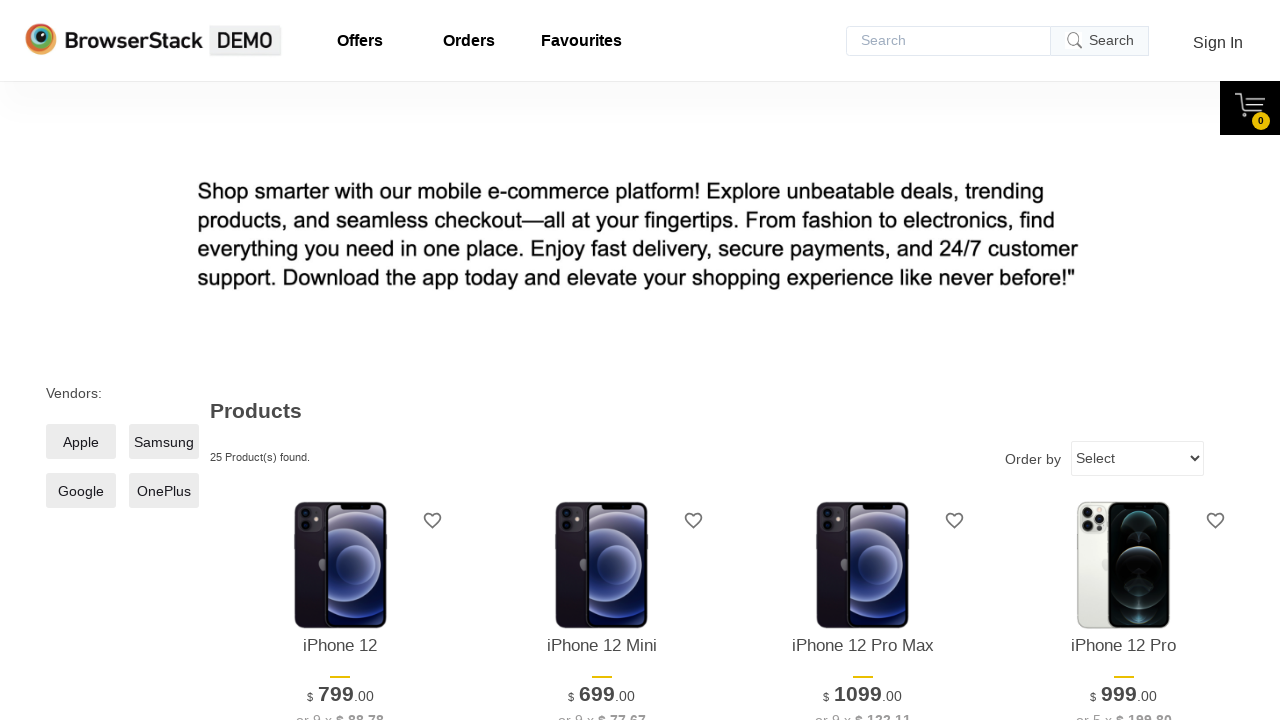

Retrieved first product name from page: 'iPhone 12'
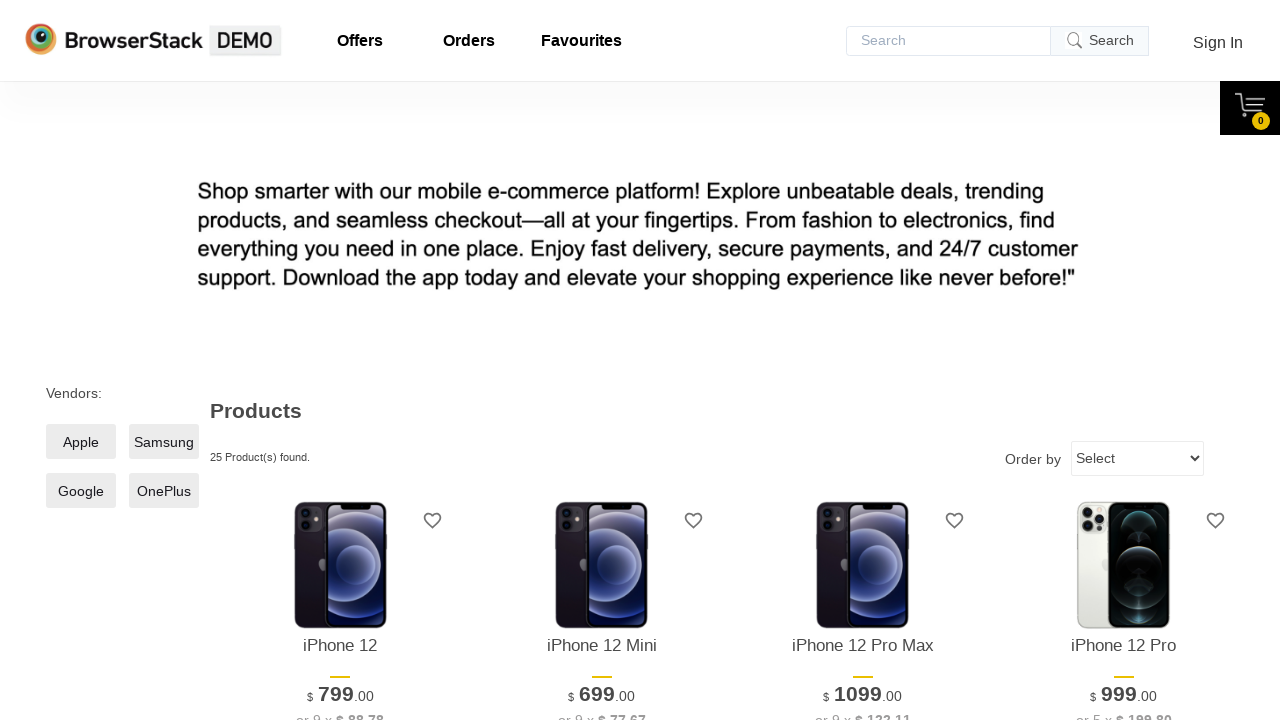

Clicked 'Add to cart' button for iPhone 12 at (340, 361) on xpath=//*[@id="1"]/div[4]
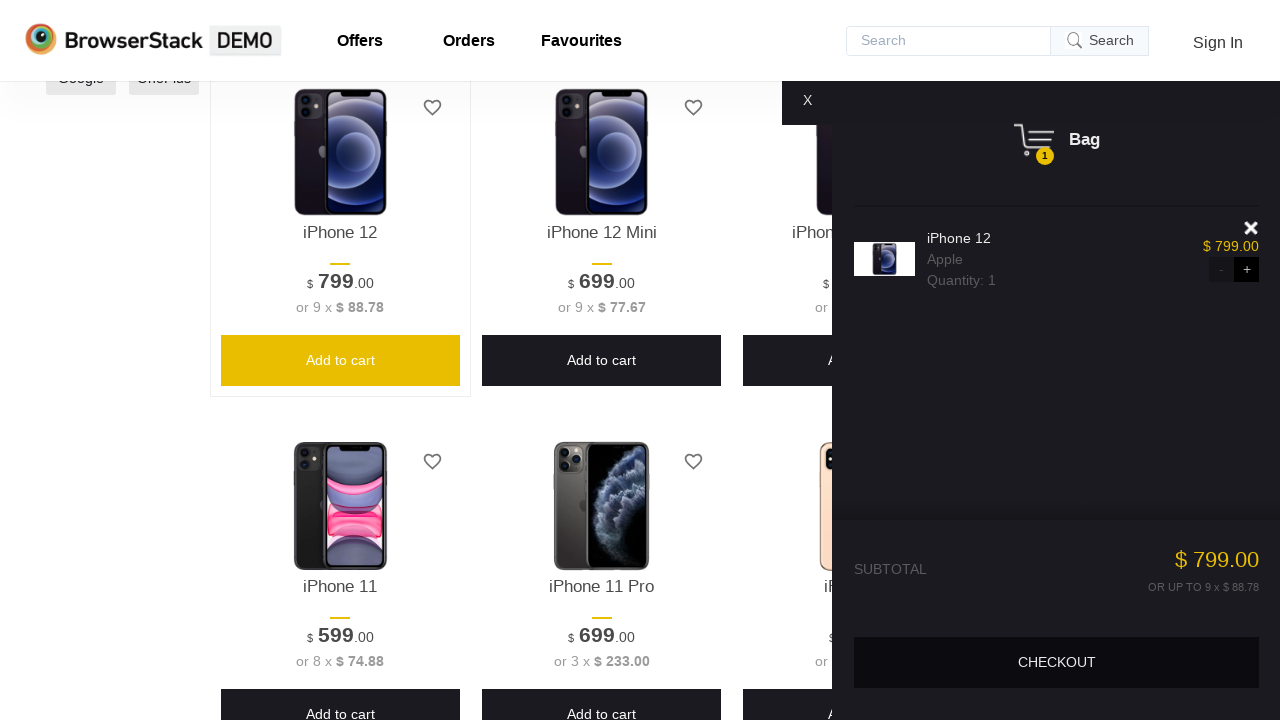

Cart pane became visible
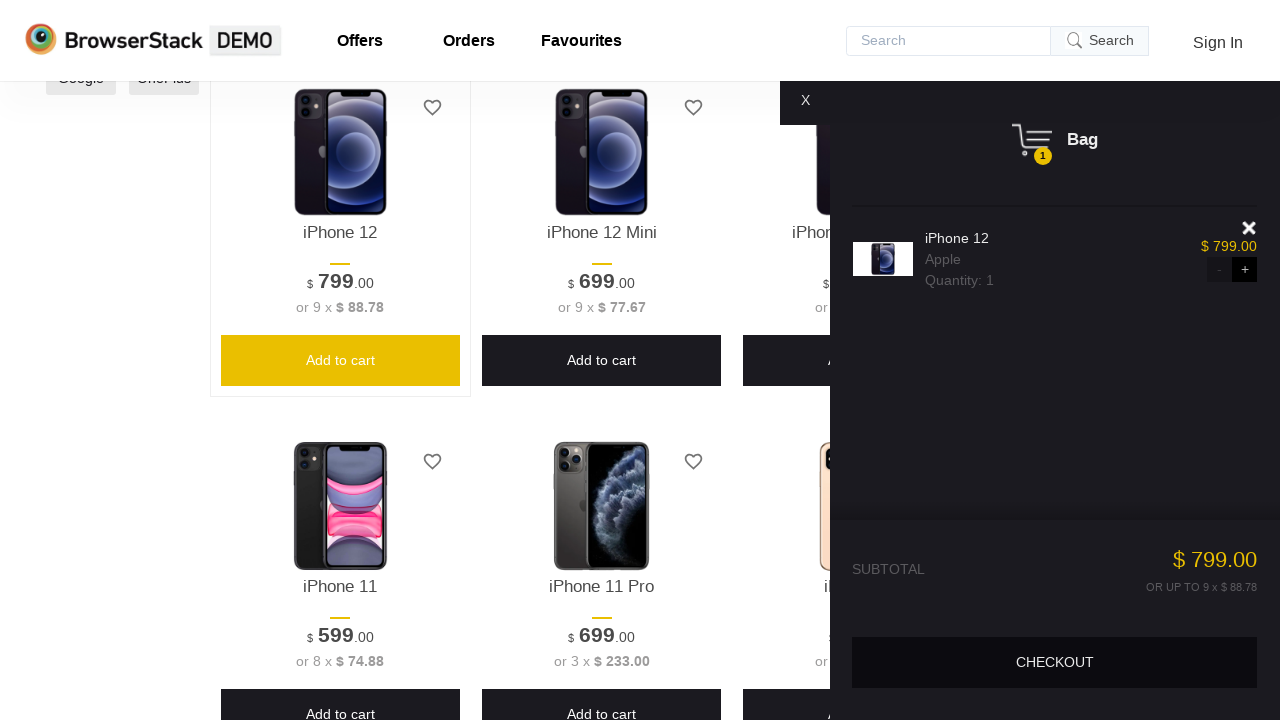

Retrieved product name from cart: 'iPhone 12'
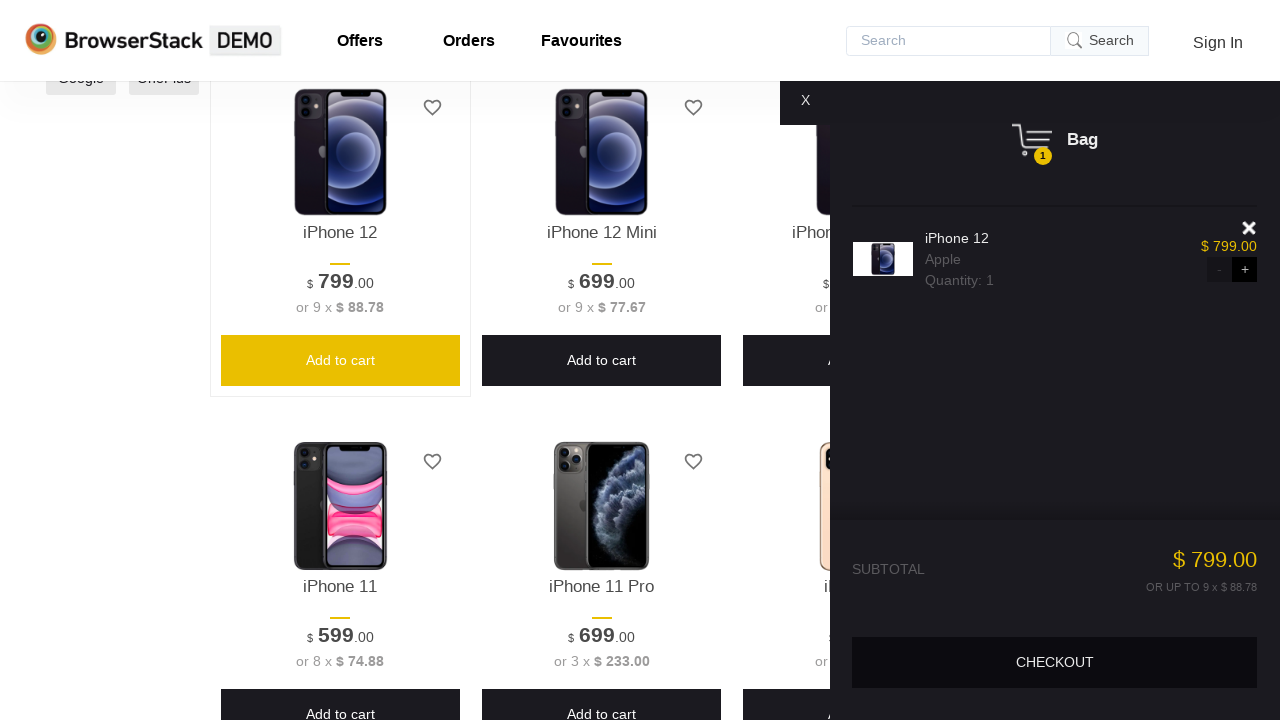

Verified product successfully added to cart - 'iPhone 12' matches cart item
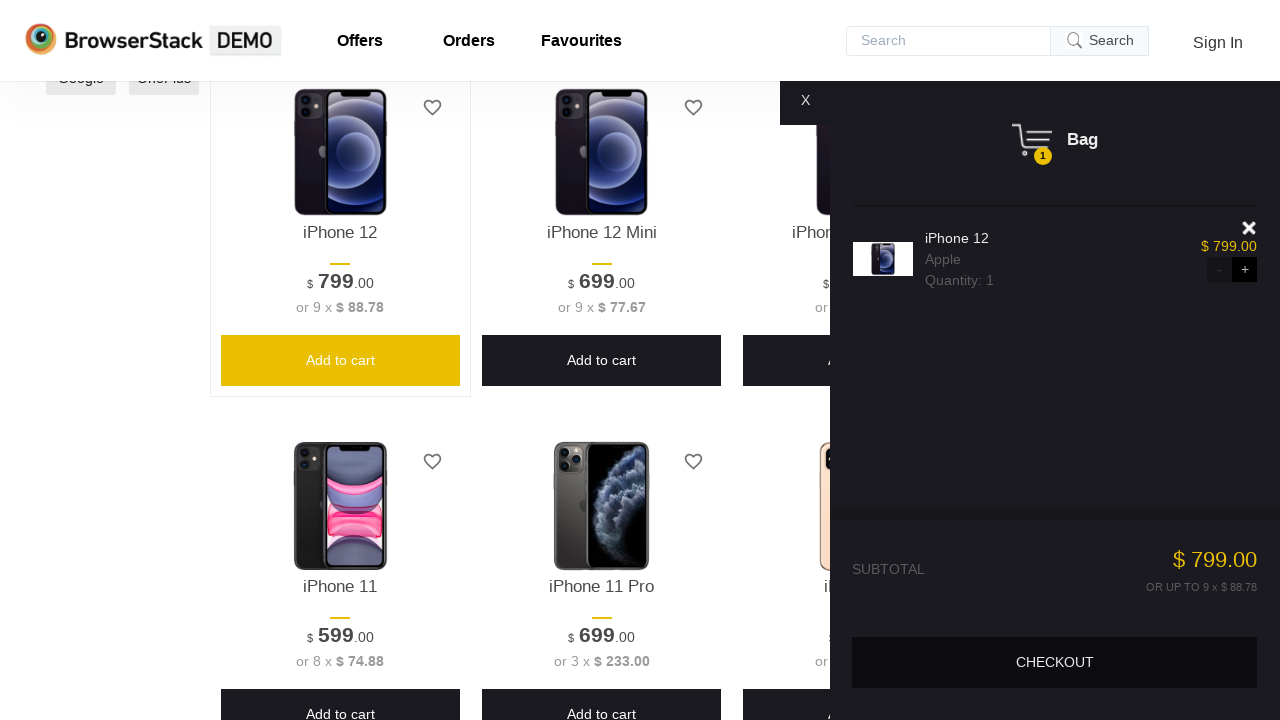

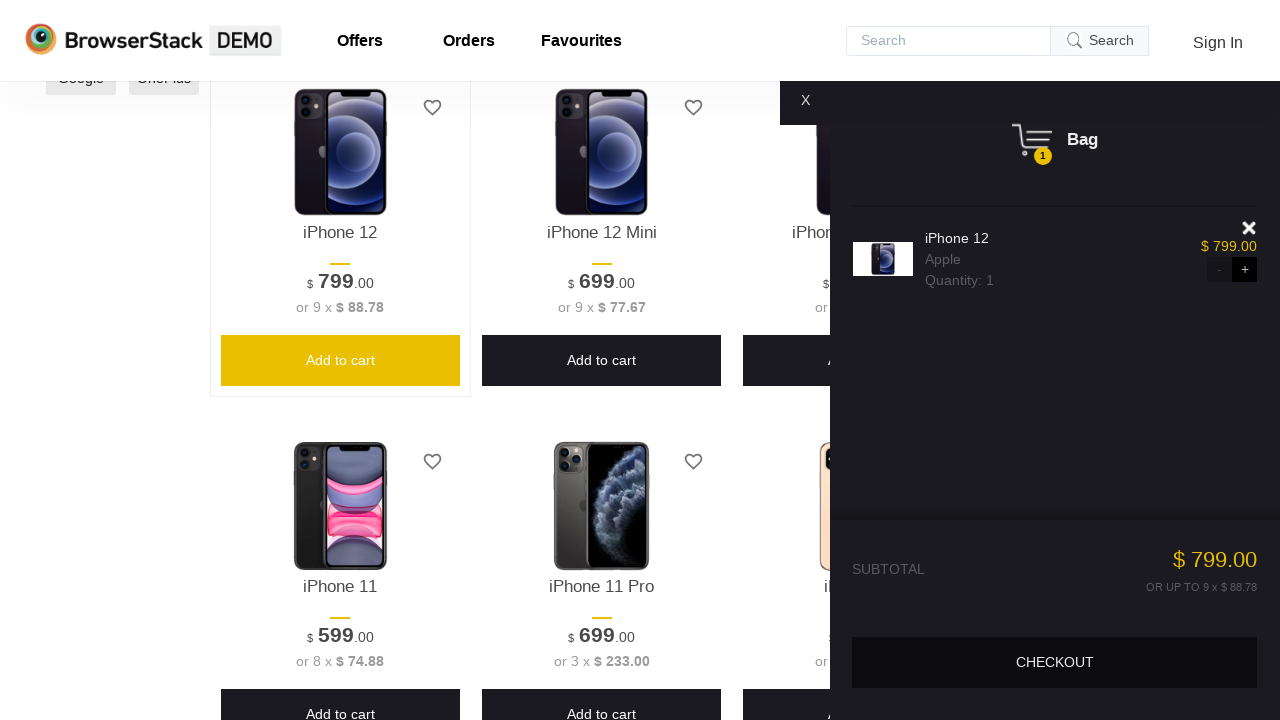